Navigates to a test automation practice page and verifies that the options in the animals dropdown are displayed. The test interacts with a select dropdown element to check its options.

Starting URL: https://testautomationpractice.blogspot.com/

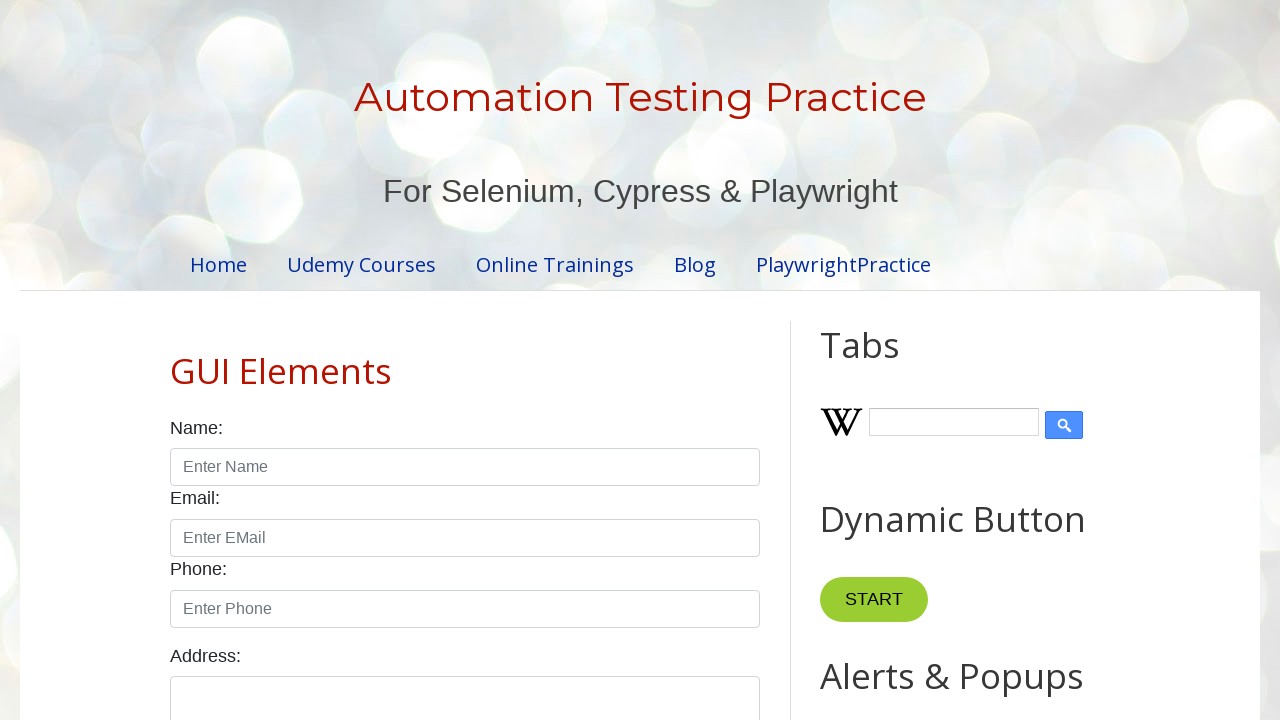

Waited for animals dropdown to load
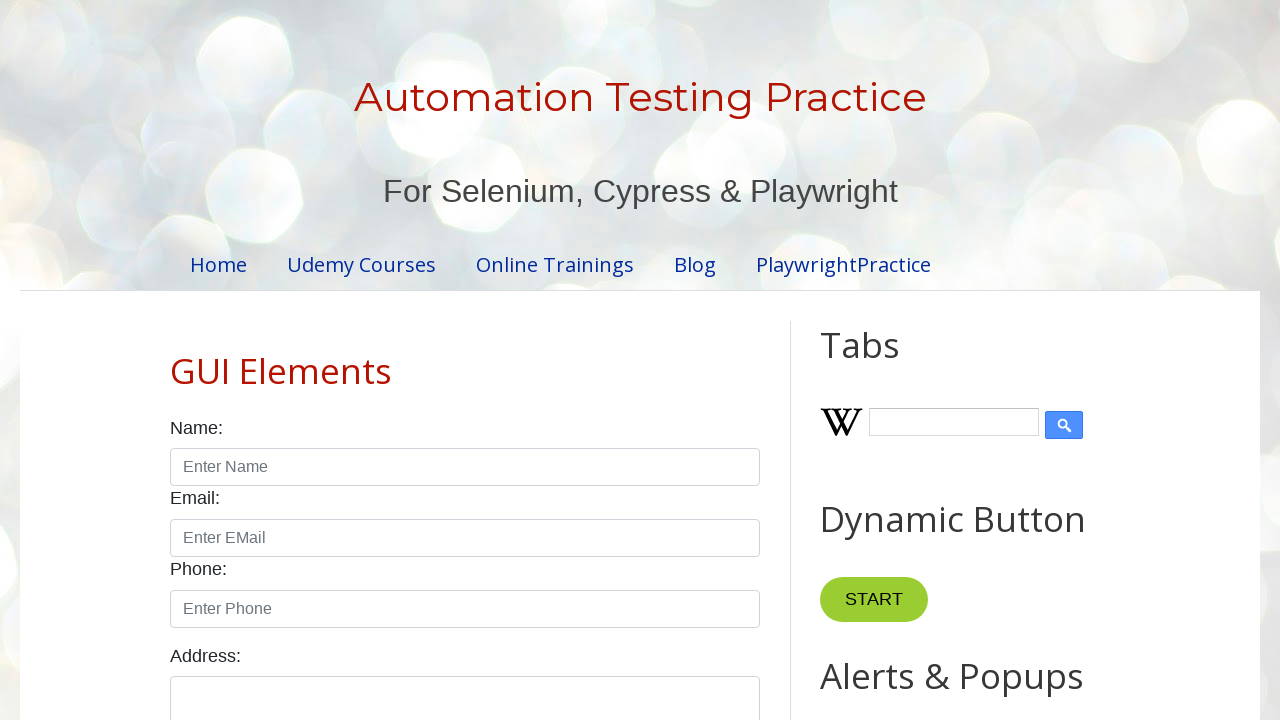

Scrolled animals dropdown into view
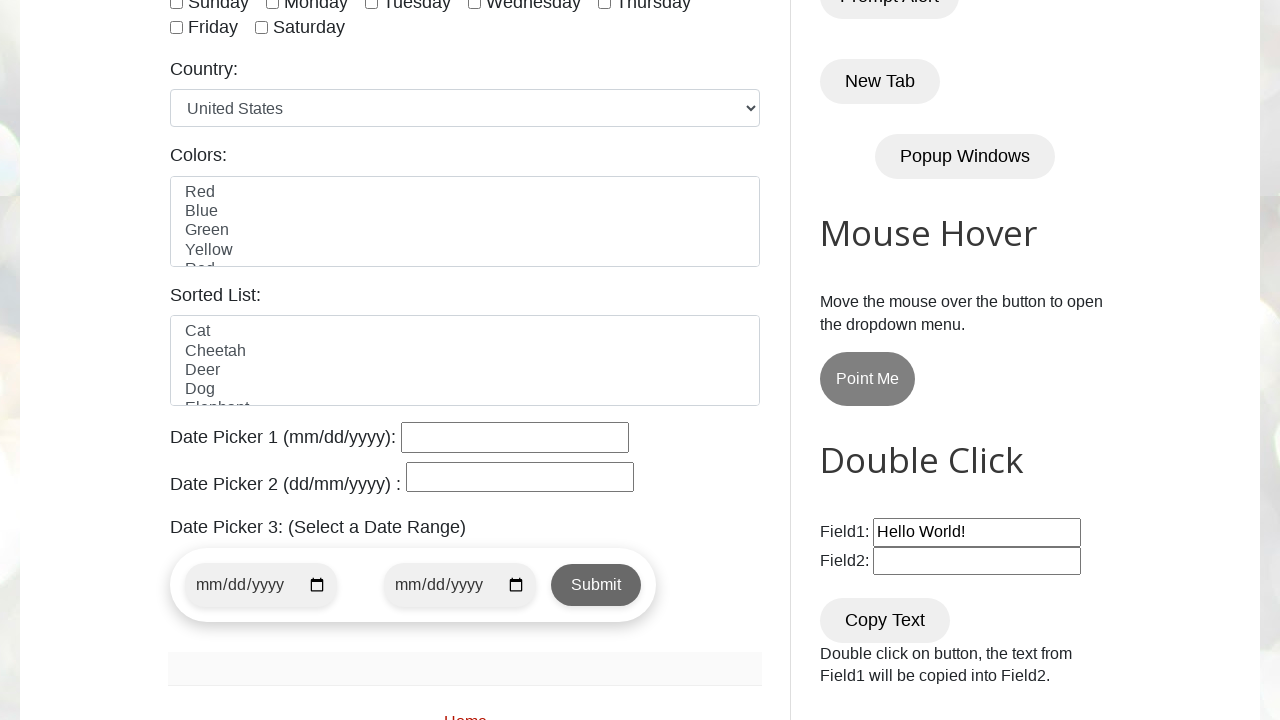

Retrieved all options from animals dropdown
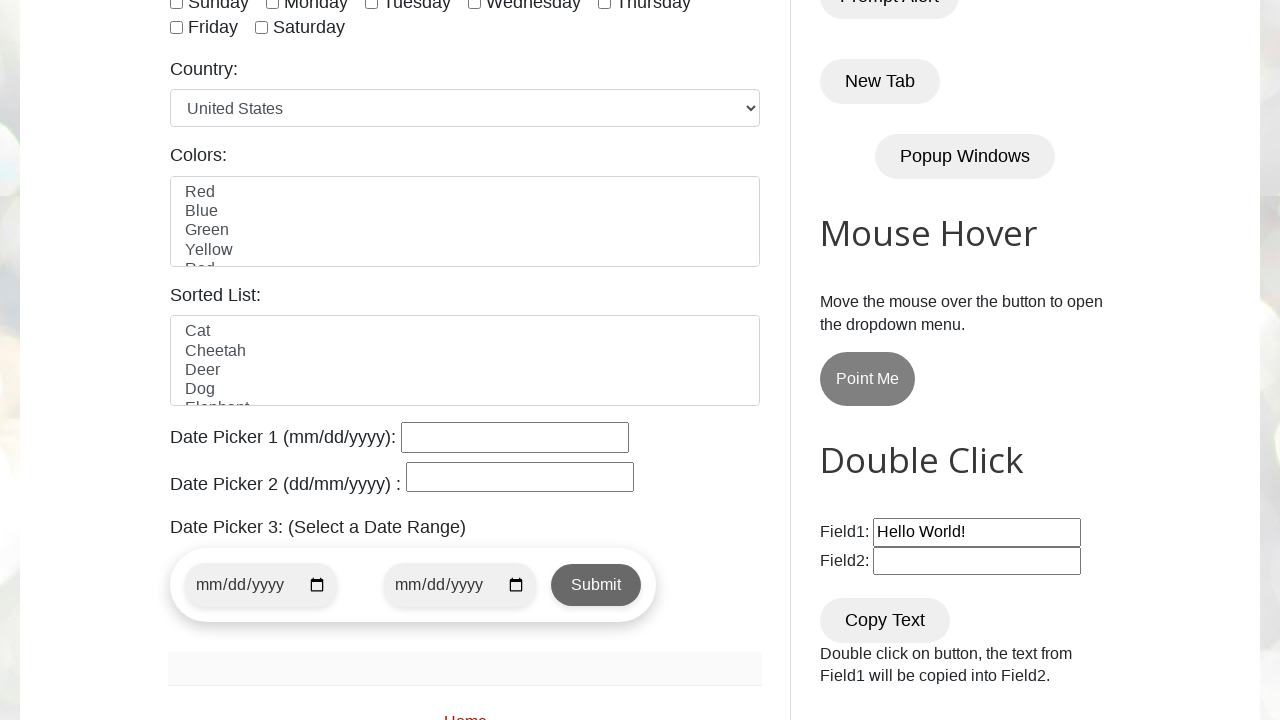

Verified dropdown has 10 options
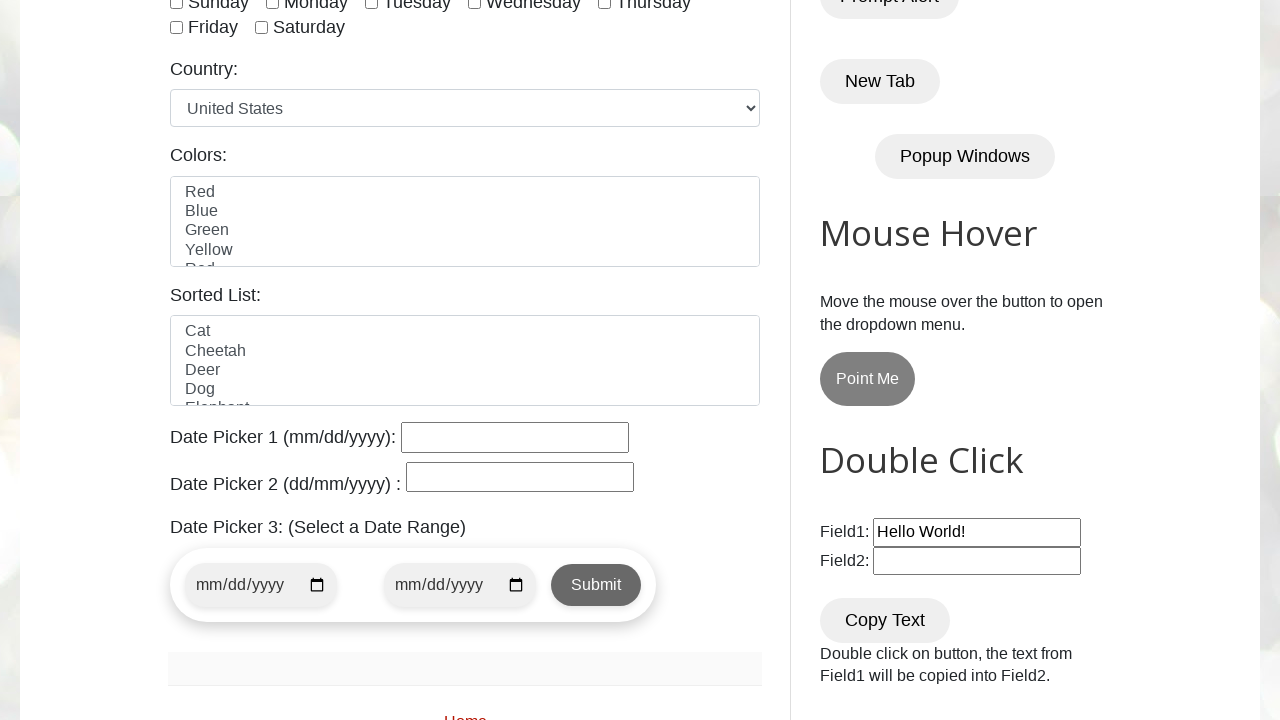

Clicked on animals dropdown to open it at (465, 361) on #animals
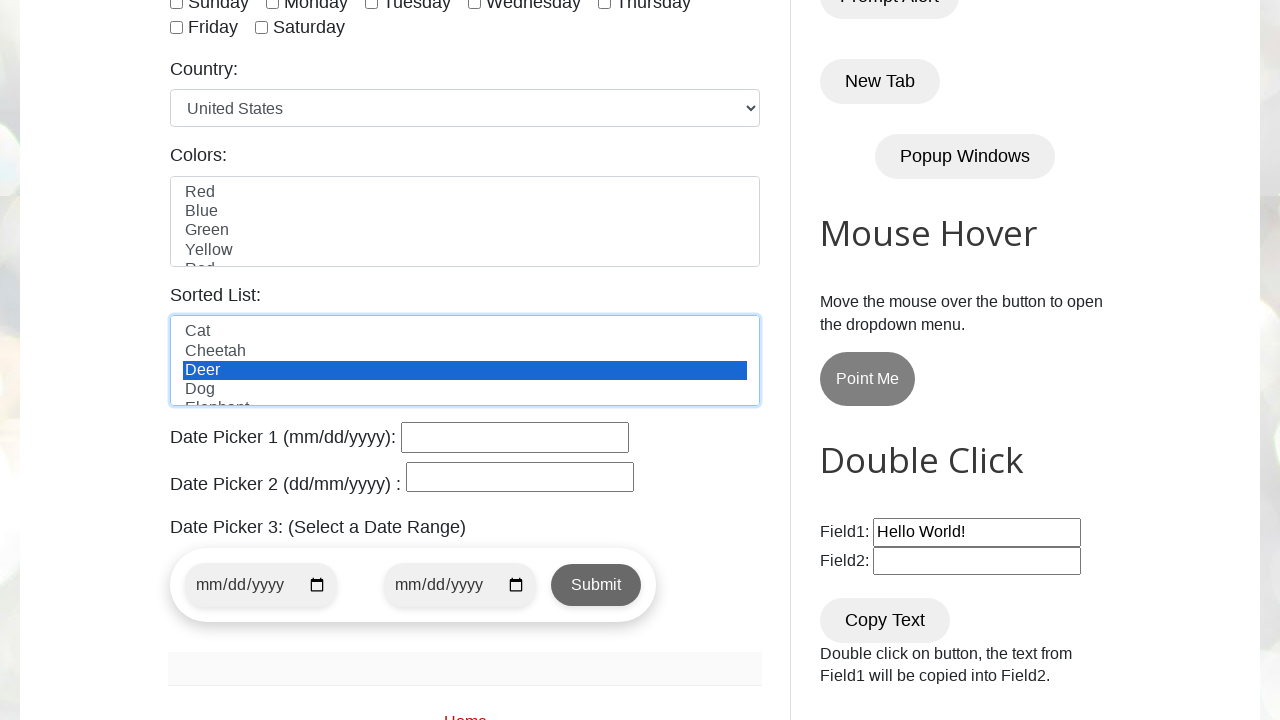

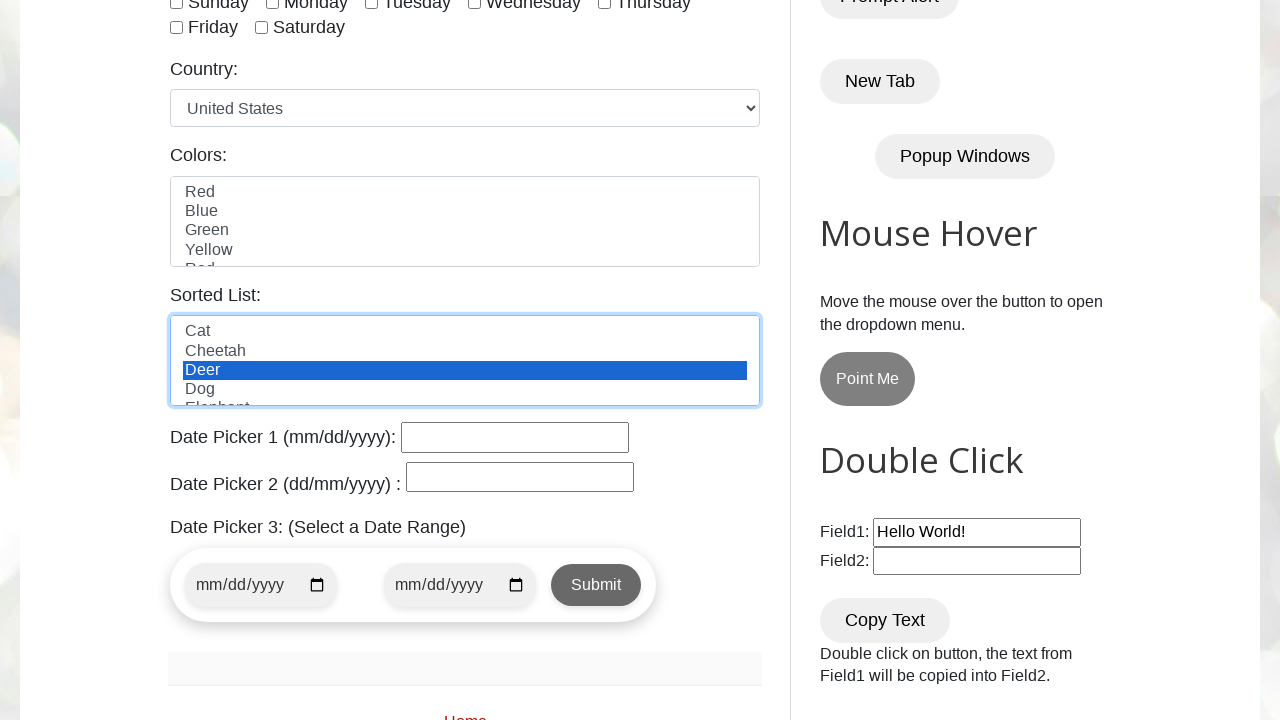